Extracts href from a tab link and navigates to that URL

Starting URL: https://rahulshettyacademy.com/AutomationPractice/

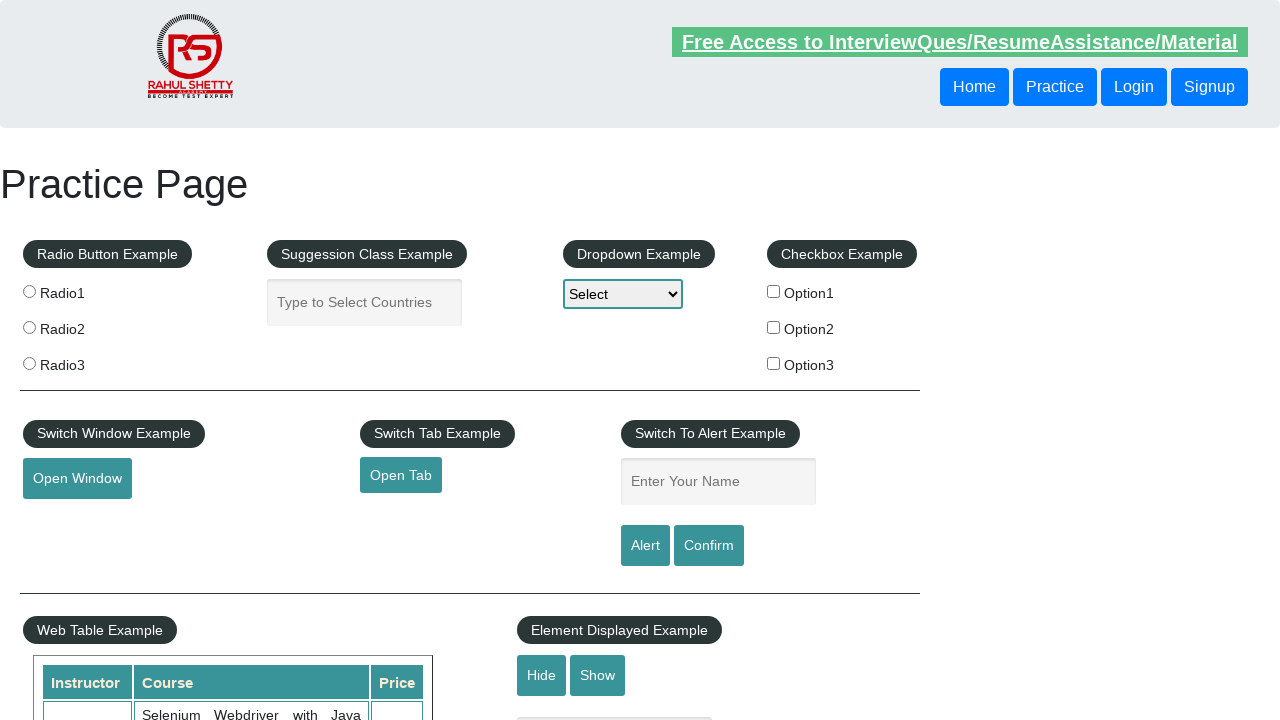

Extracted href attribute from open tab element
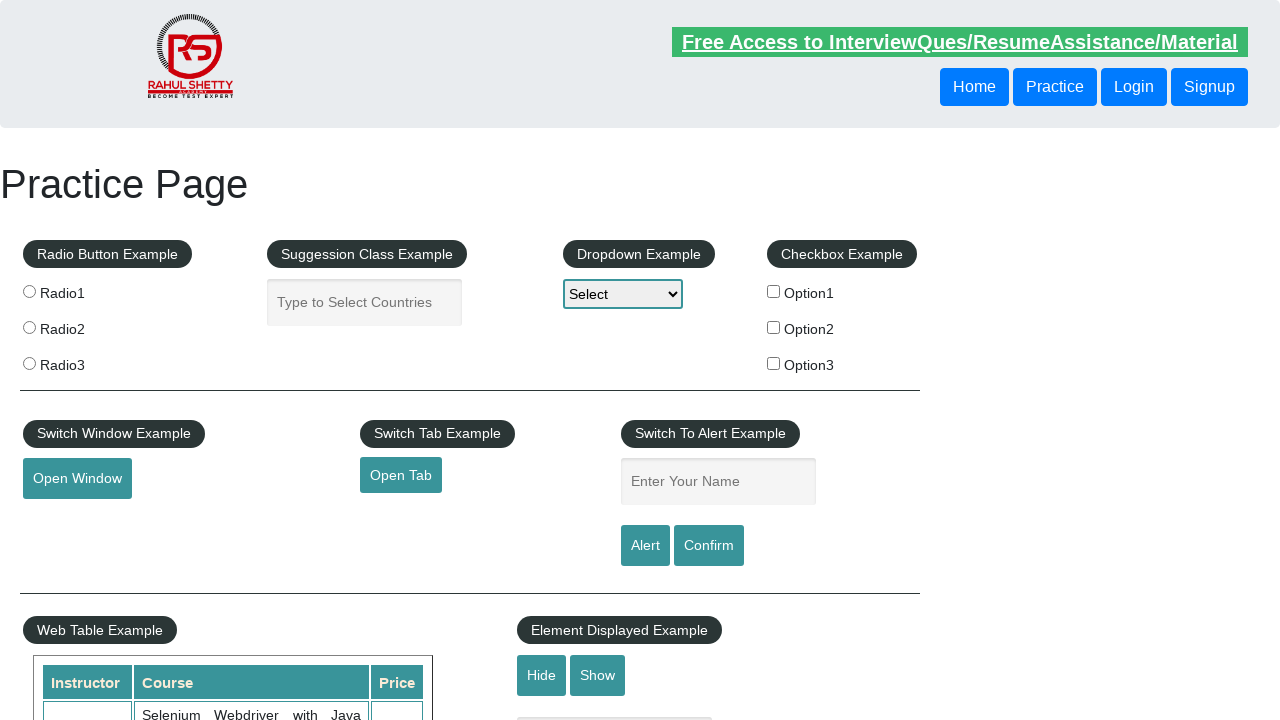

Navigated to extracted URL
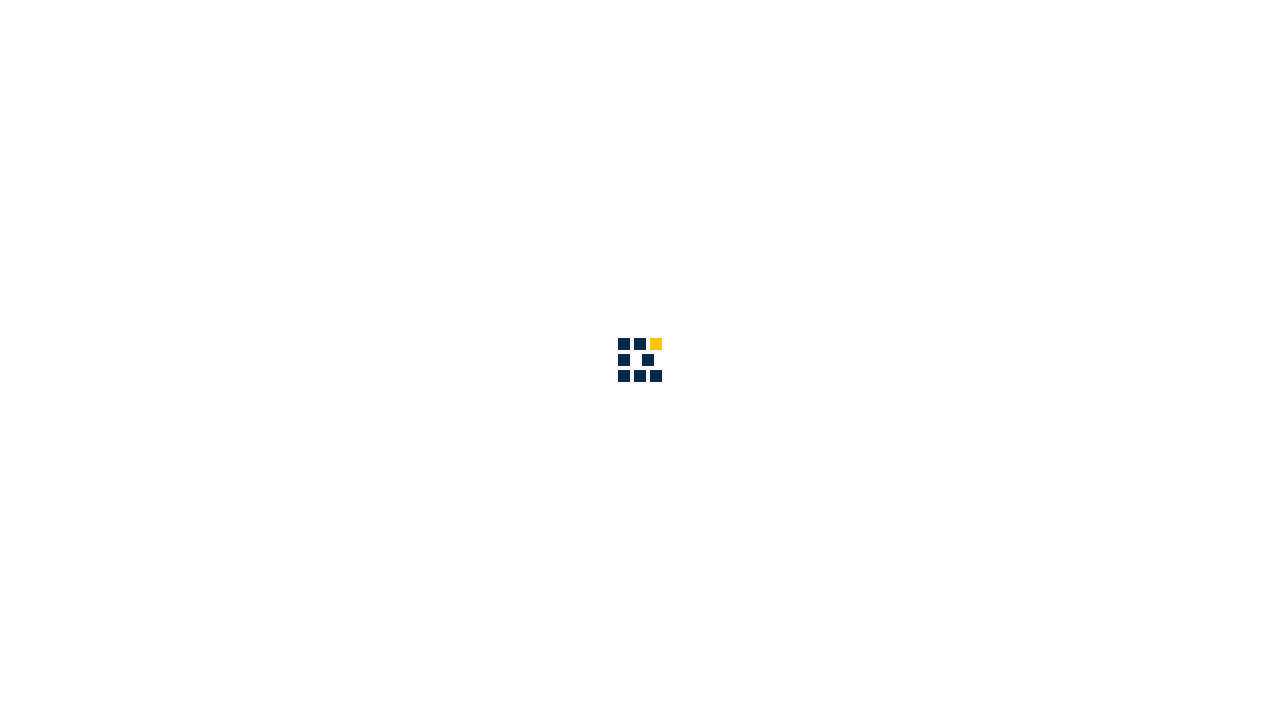

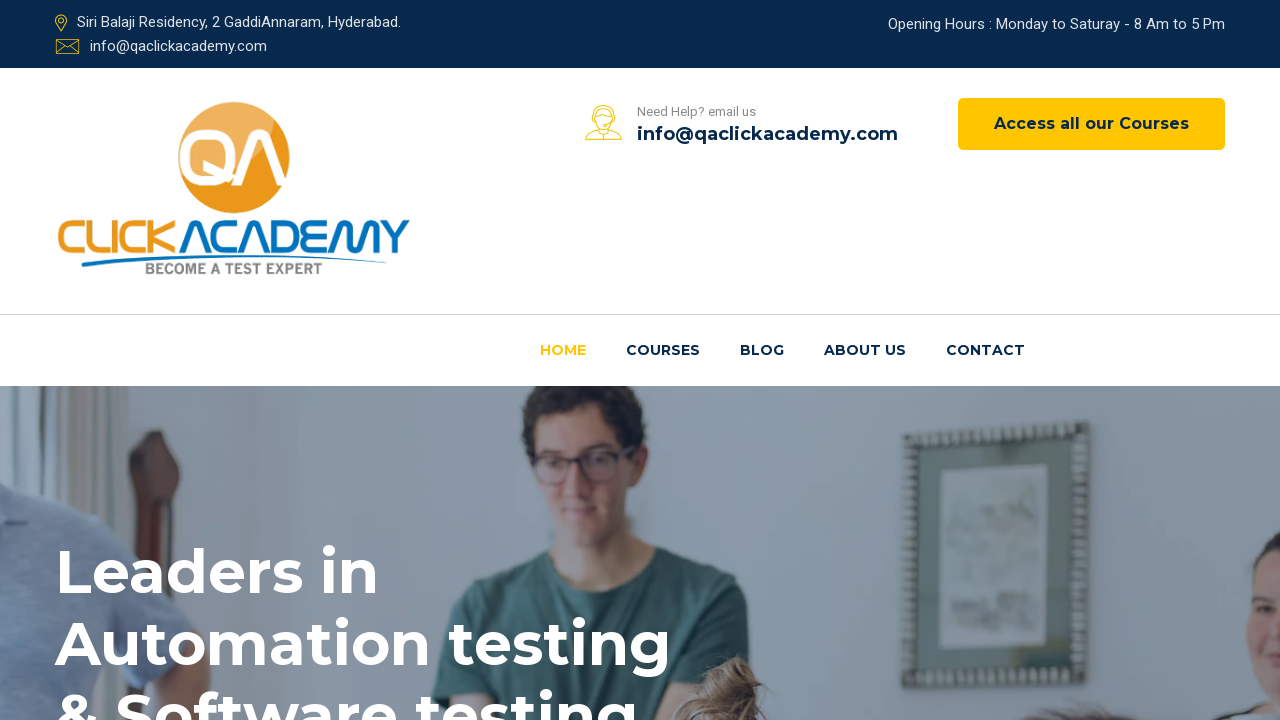